Navigates to Army Green Service Uniform page and verifies product names are displayed

Starting URL: https://www.glendale.com/

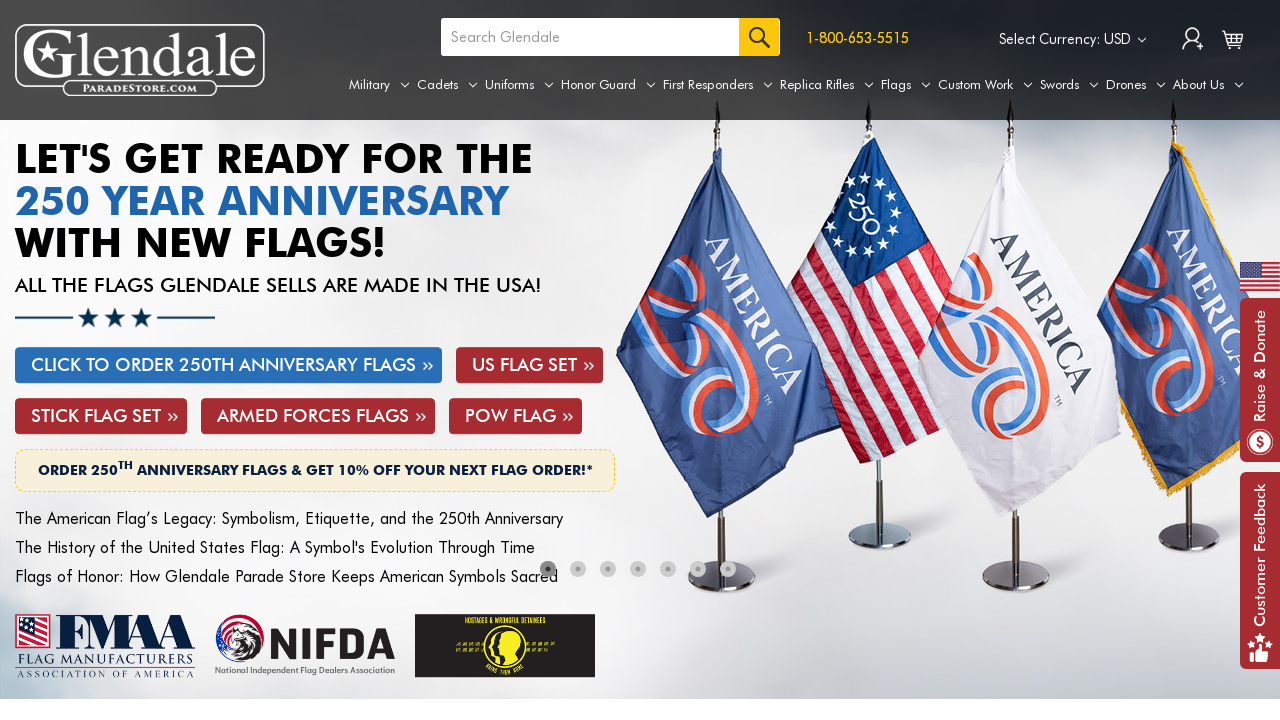

Hovered over Uniforms tab to open dropdown menu at (519, 85) on a[aria-label='Uniforms']
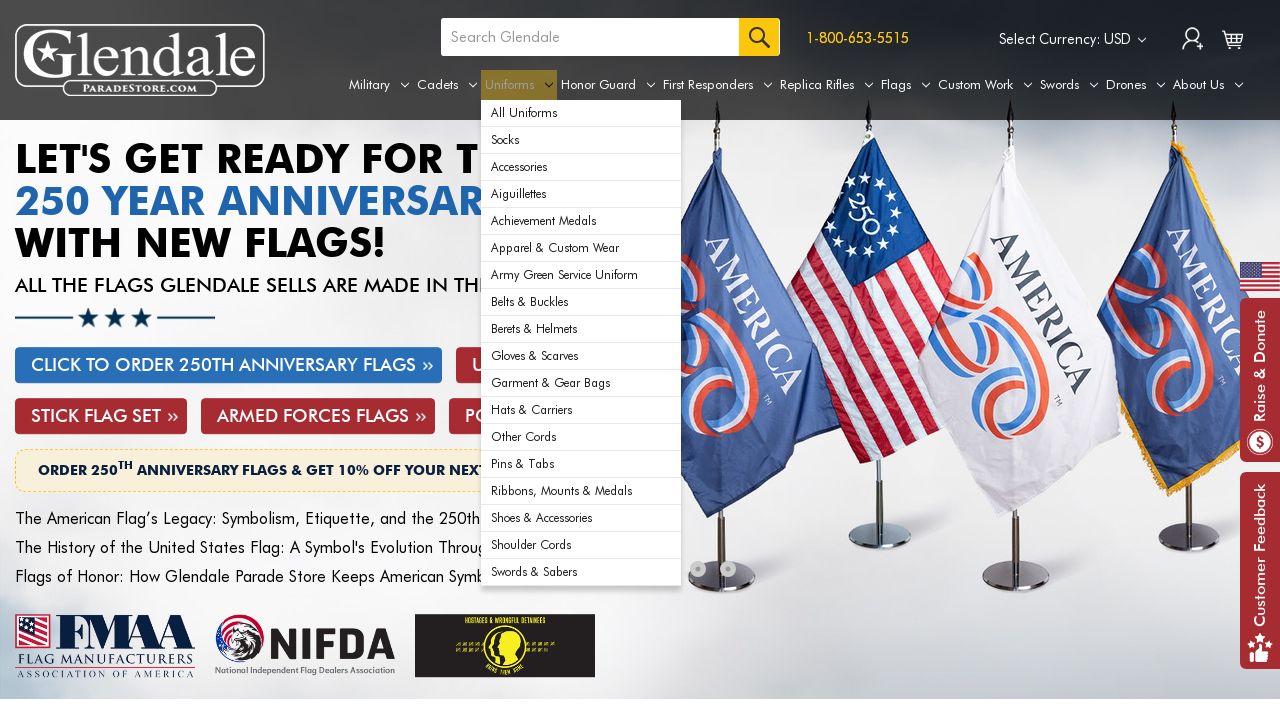

Clicked on Army Green Service Uniform option at (581, 275) on #navPages-29 ul.navPage-subMenu-list li:nth-child(7) a
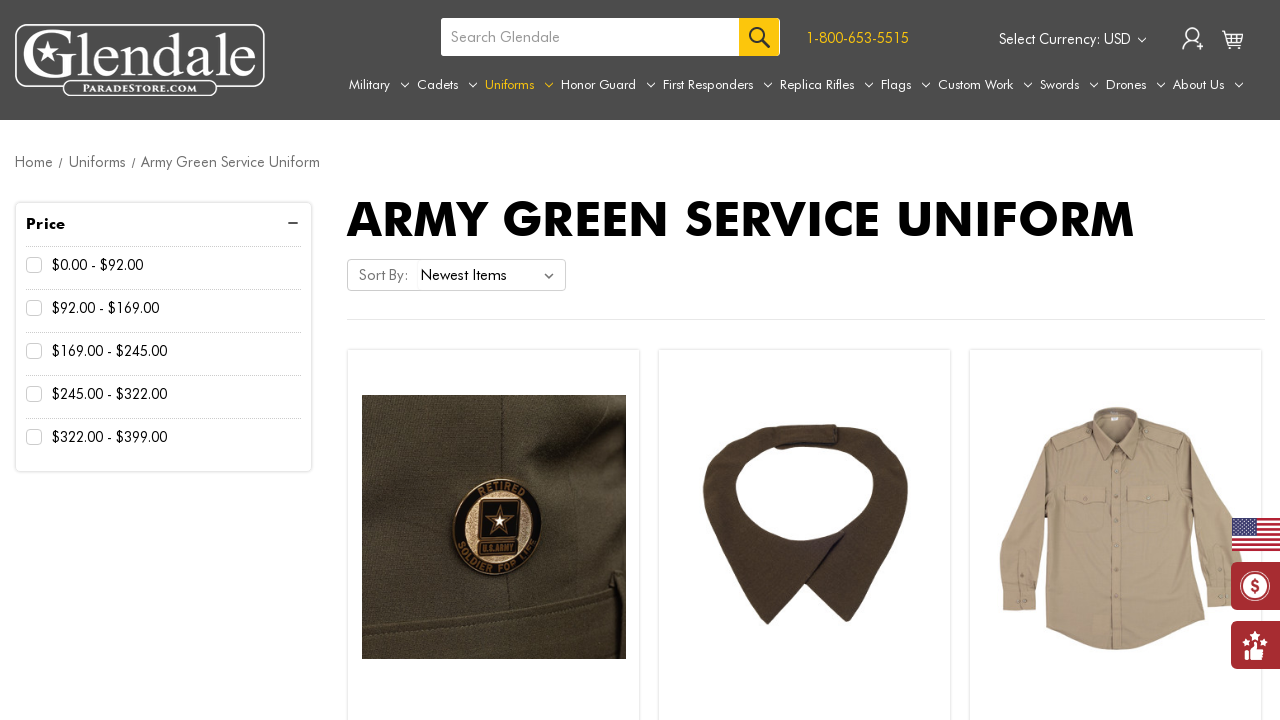

Product names loaded and verified to be present on page
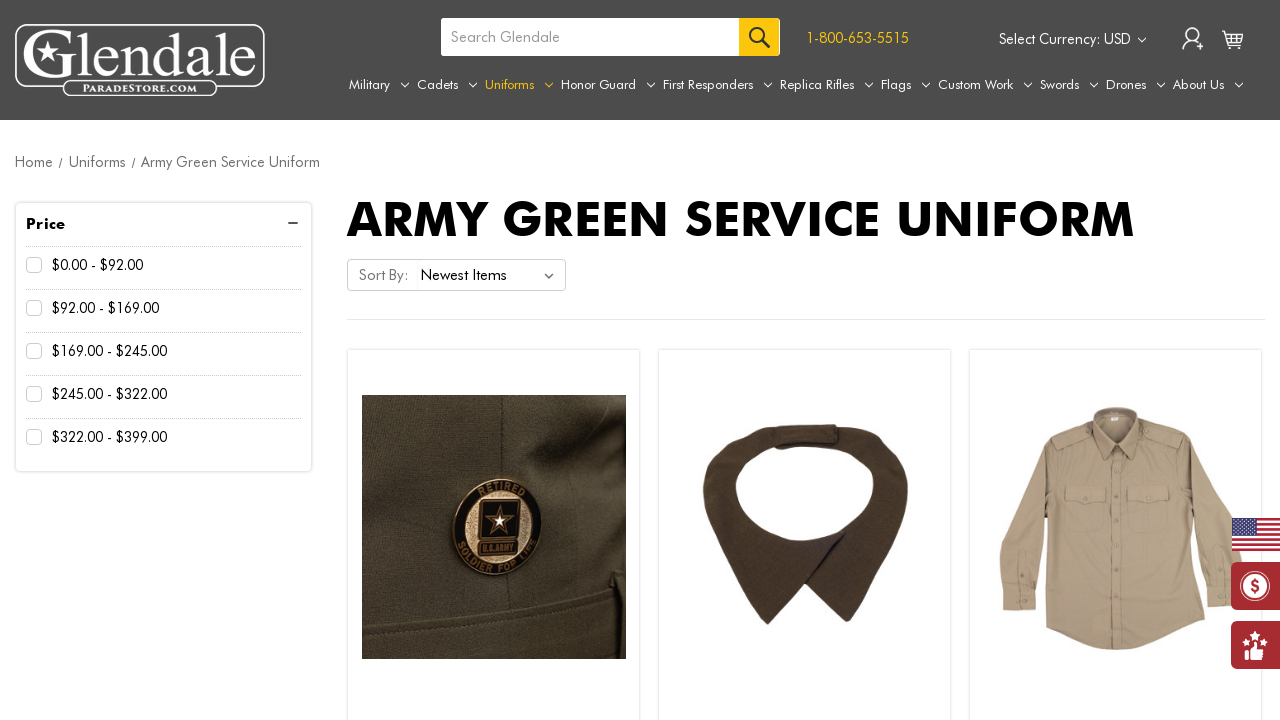

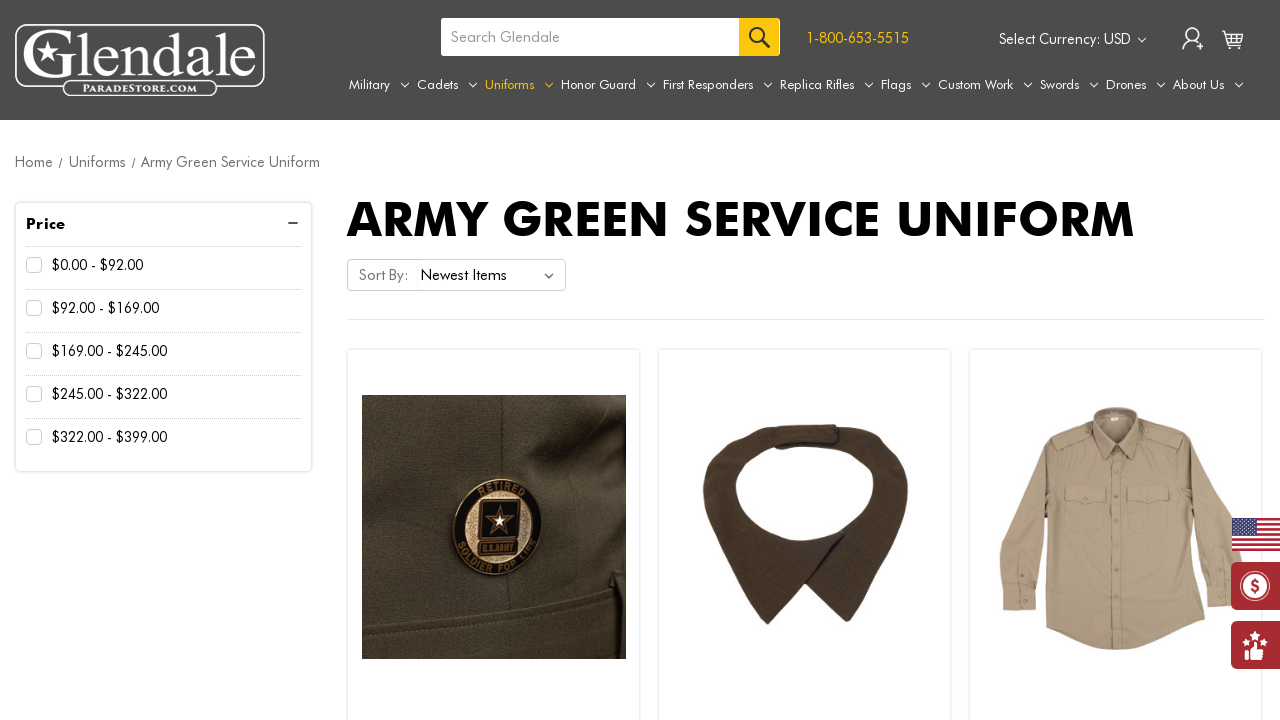